Tests popup validations including hiding/showing text elements, handling JavaScript alert dialogs, mouse hover interactions, and iframe navigation to click on a lifetime access link

Starting URL: https://rahulshettyacademy.com/AutomationPractice/

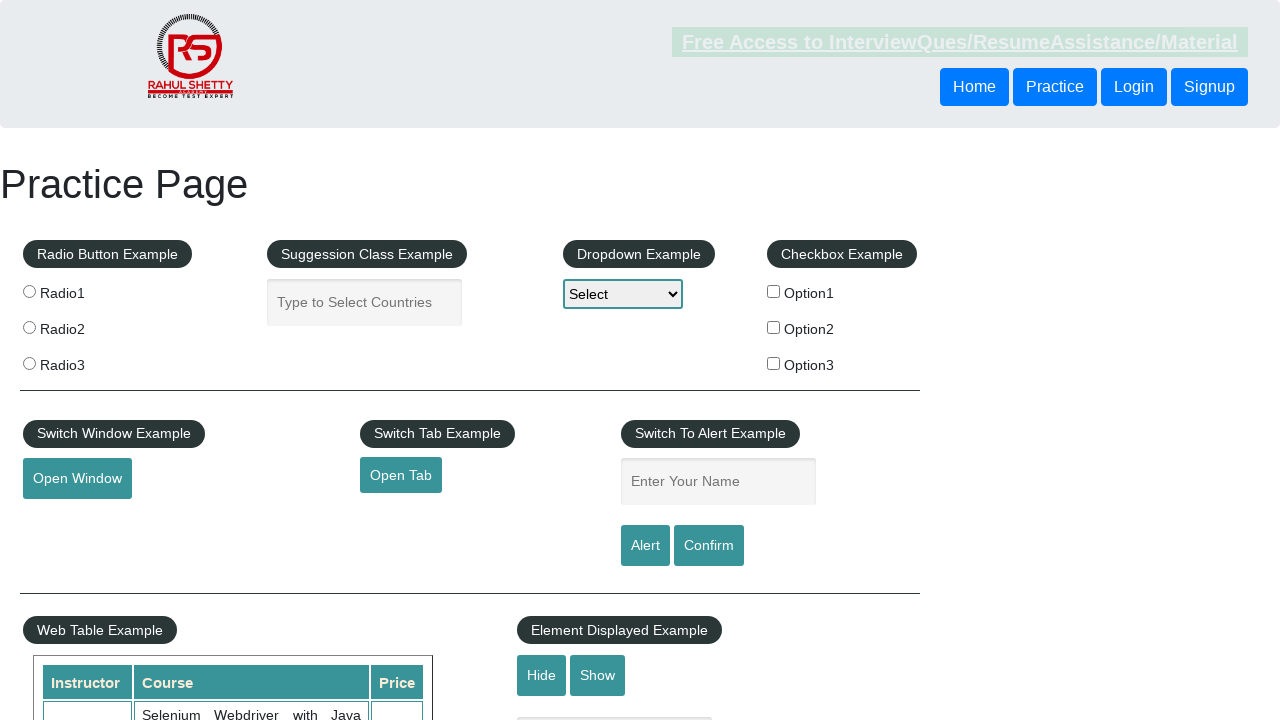

Verified displayed text element is visible
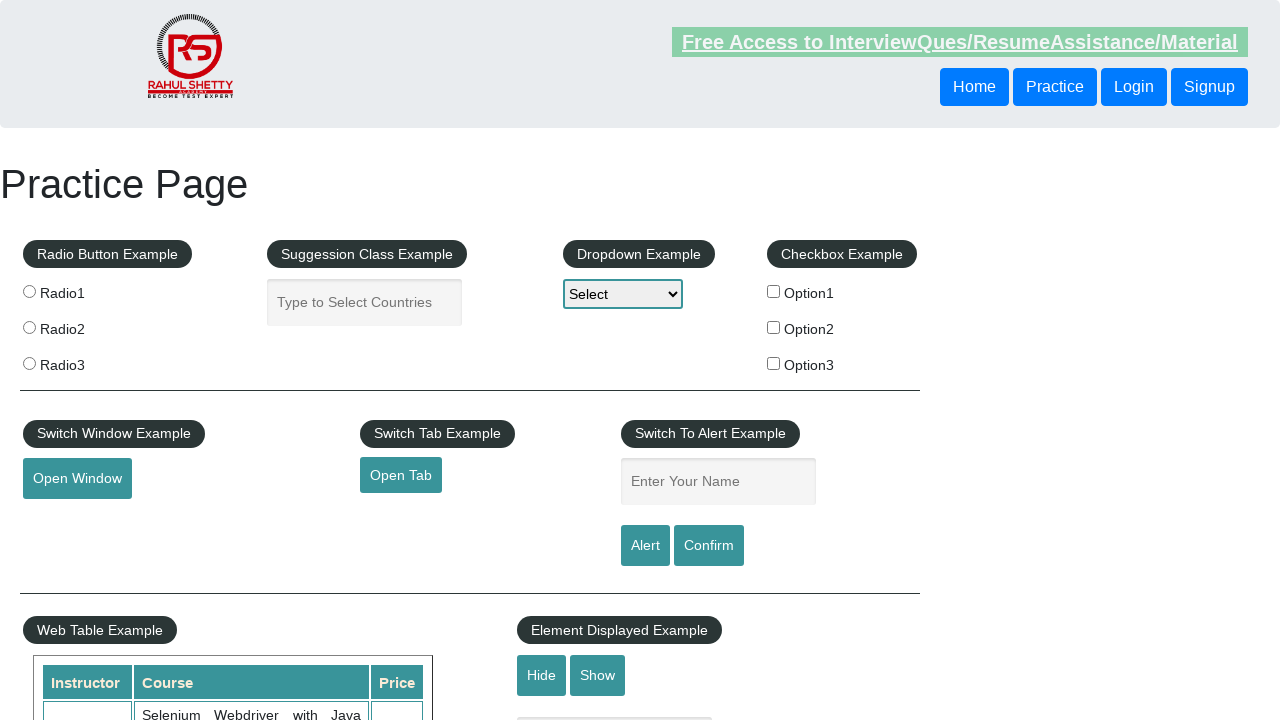

Clicked hide button to hide text box at (542, 675) on #hide-textbox
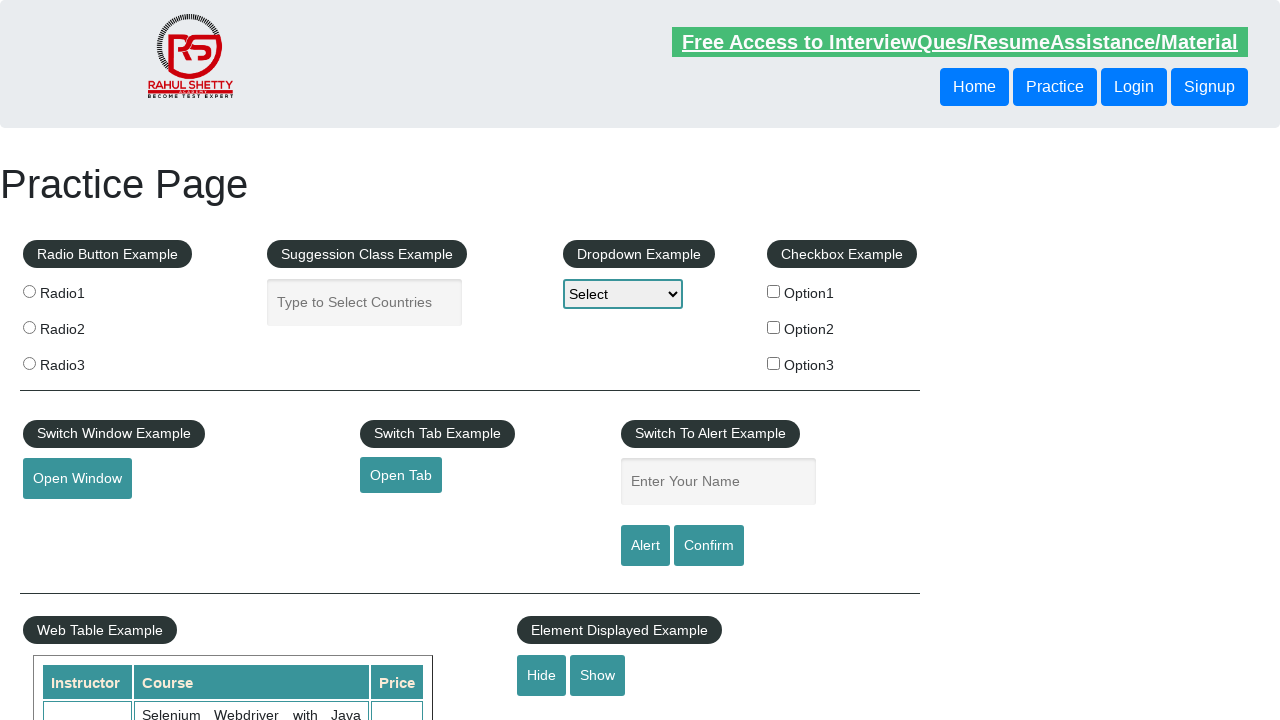

Verified displayed text element is now hidden
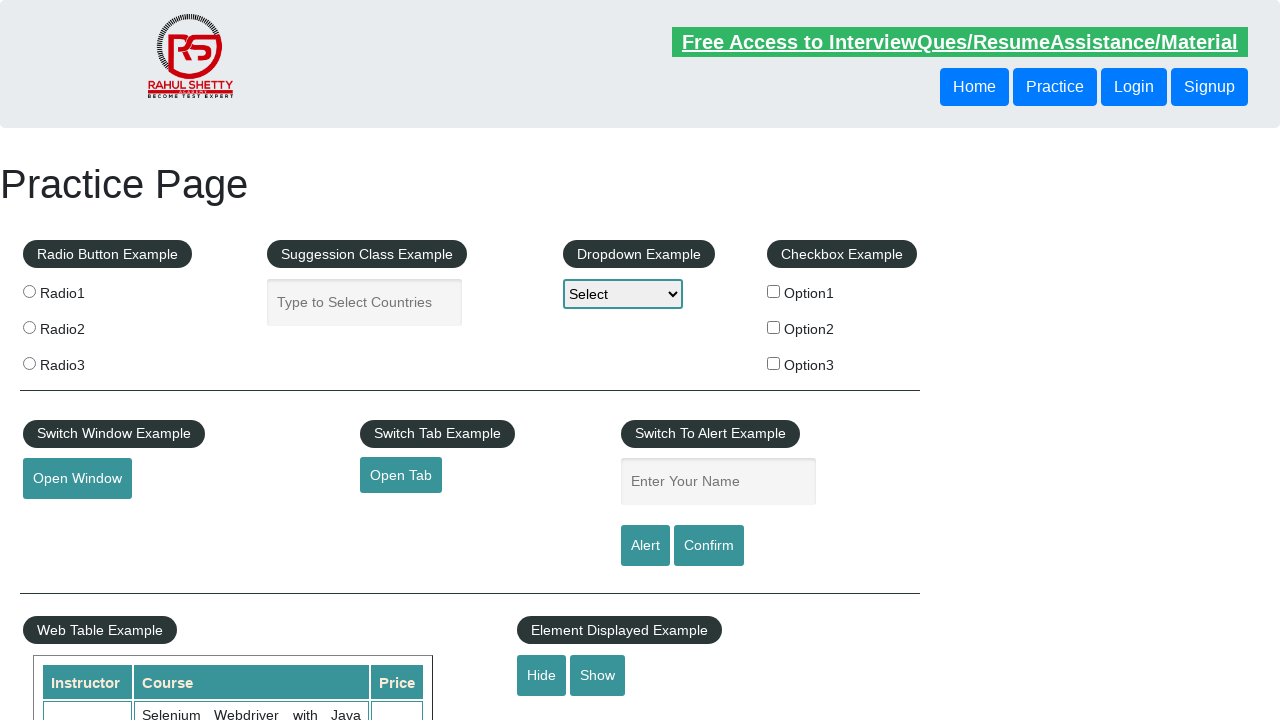

Set up dialog handler to accept JavaScript alerts
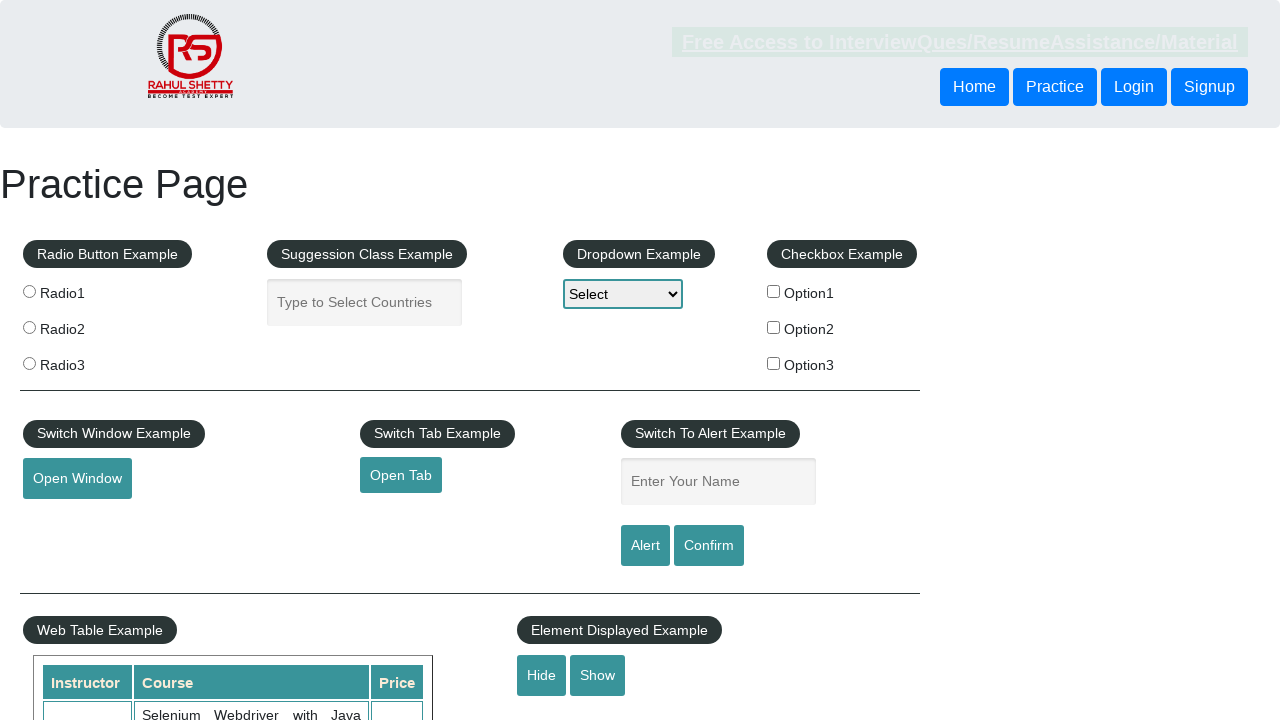

Clicked confirm button which triggered JavaScript alert at (709, 546) on #confirmbtn
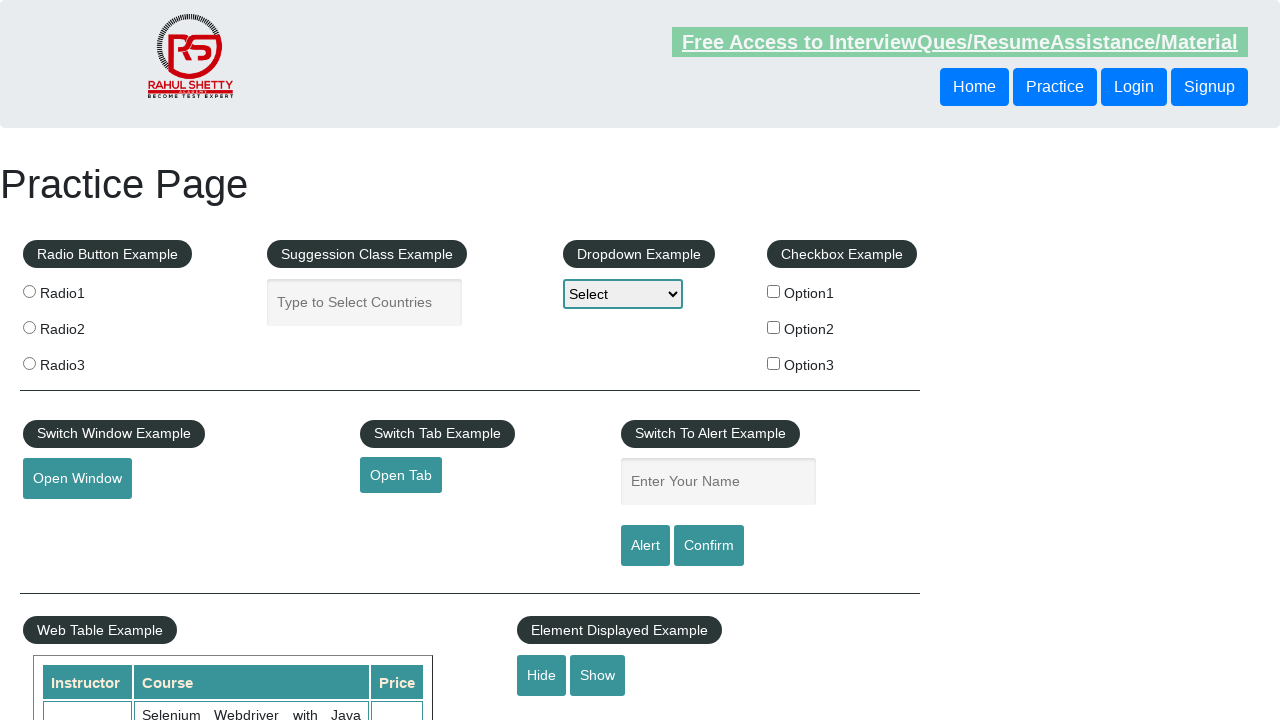

Hovered over mouse hover element at (83, 361) on #mousehover
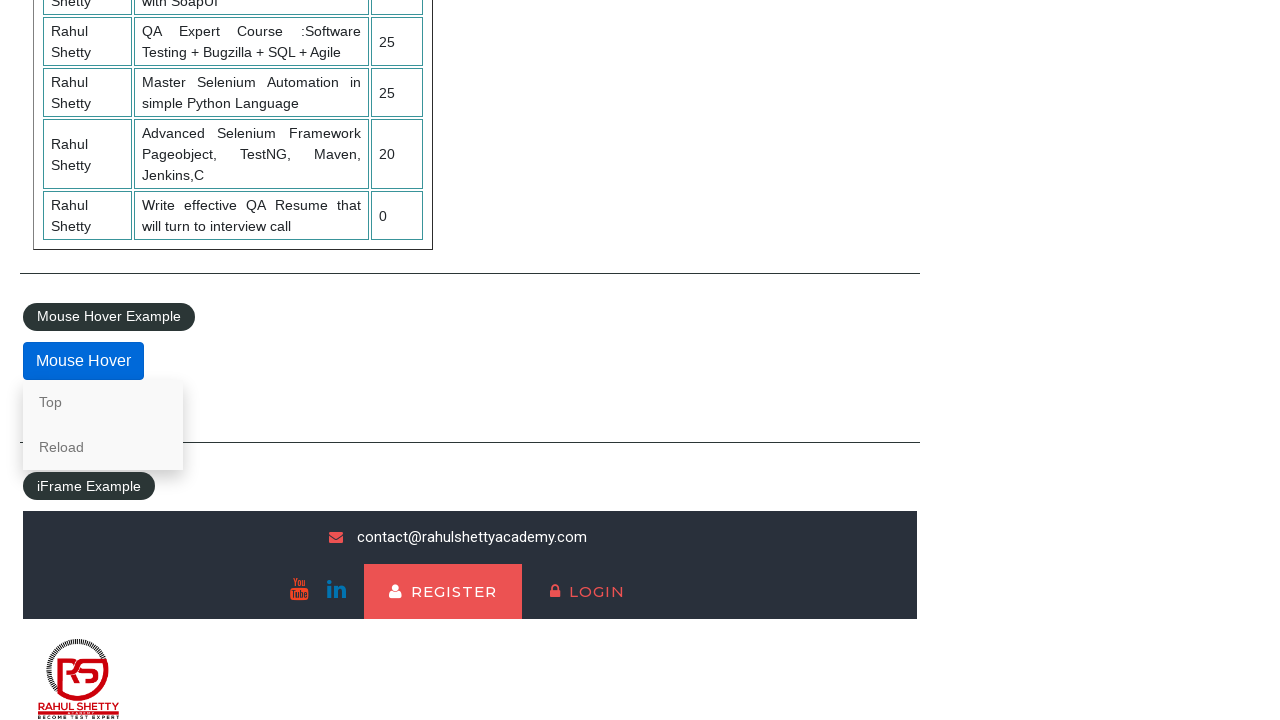

Clicked on lifetime access link in iframe at (307, 675) on #courses-iframe >> internal:control=enter-frame >> li a[href*='lifetime-access']
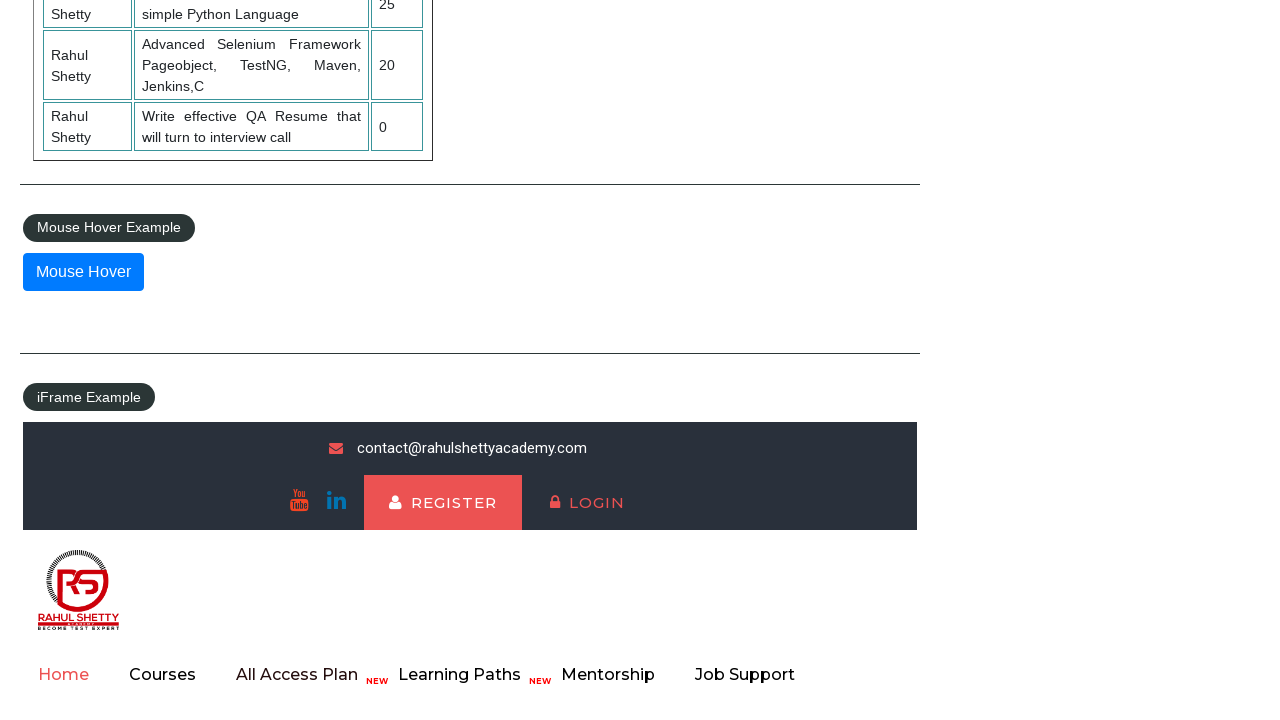

Retrieved text content from iframe: Join 13,522 Happy Subscibers!
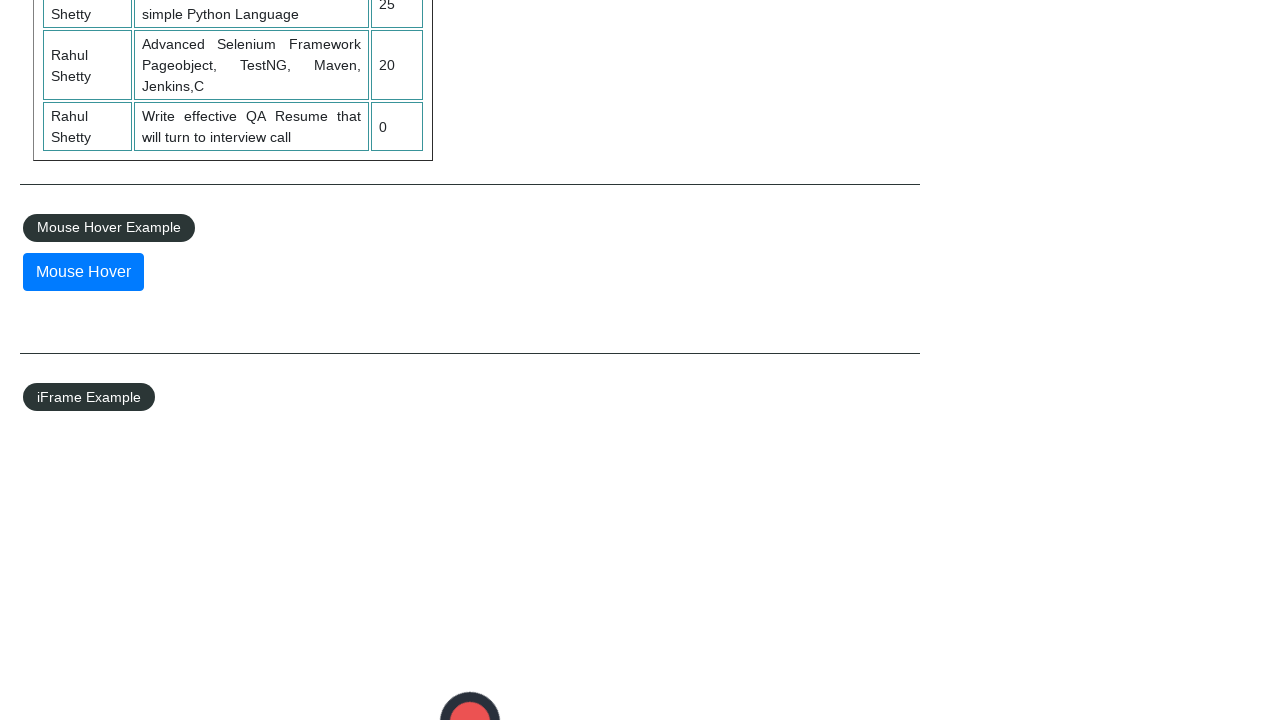

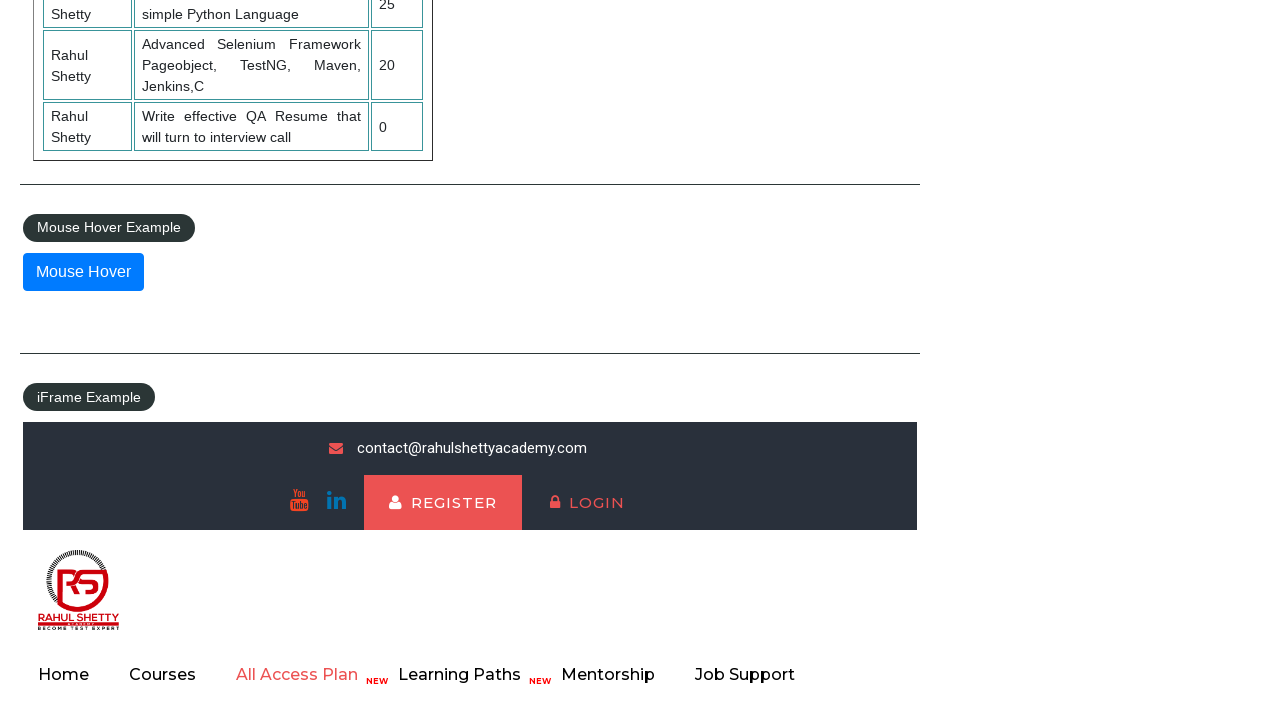